Tests locating elements by class name and verifies a table with class 'cinfoT' is present on the calorie calculator page

Starting URL: https://www.calculator.net/calorie-calculator.html

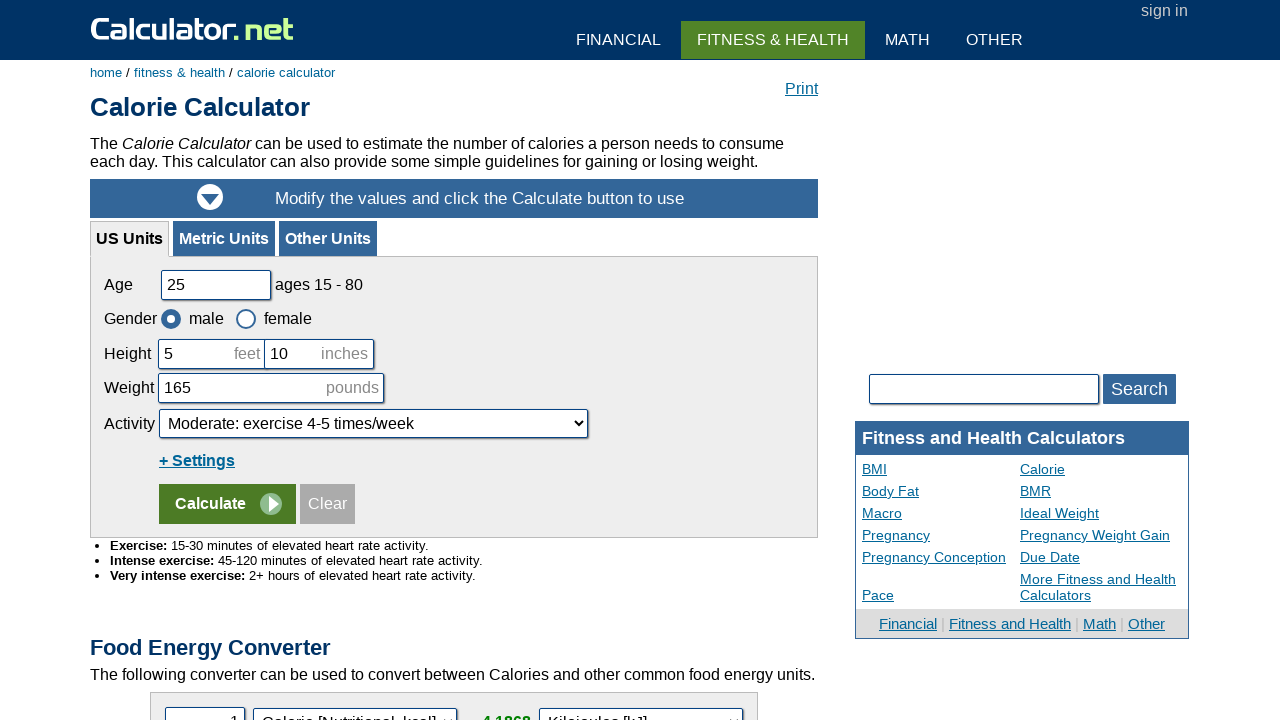

Waited for table with class 'cinfoT' to be visible on calorie calculator page
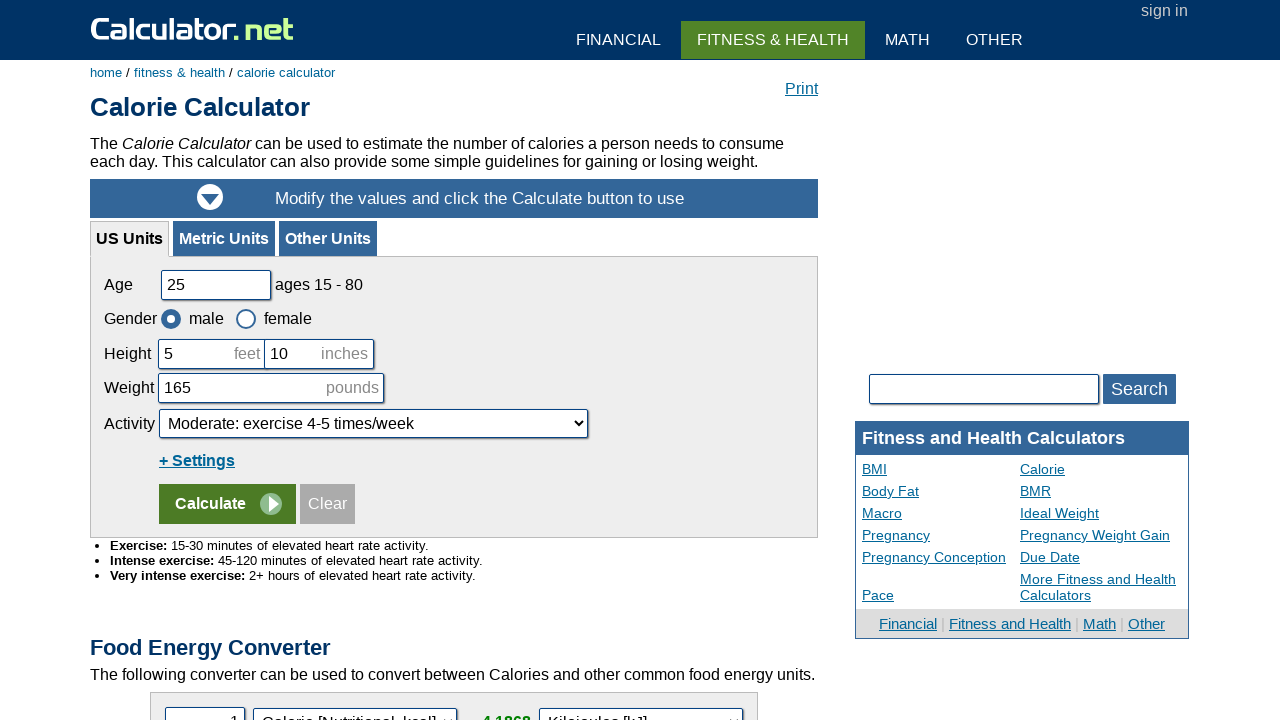

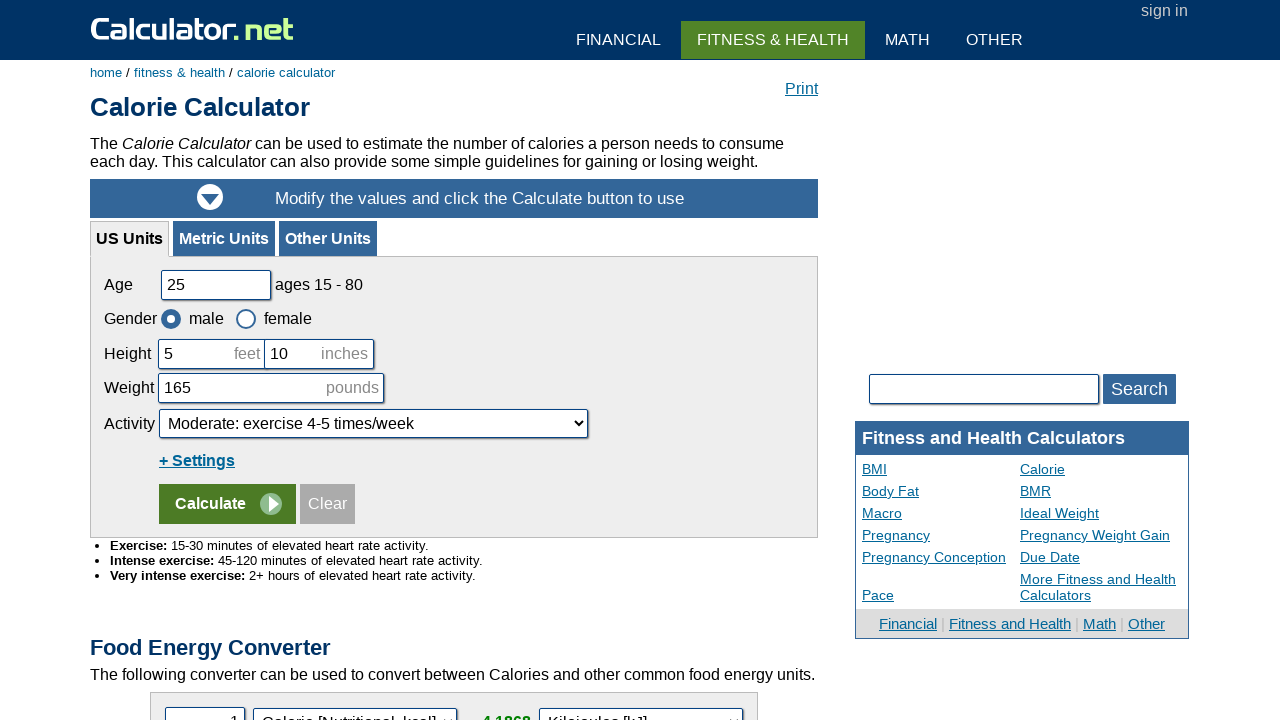